Tests alert handling functionality by navigating to alert demo page, triggering a prompt alert, entering text, and accepting it

Starting URL: https://demo.automationtesting.in/Alerts.html

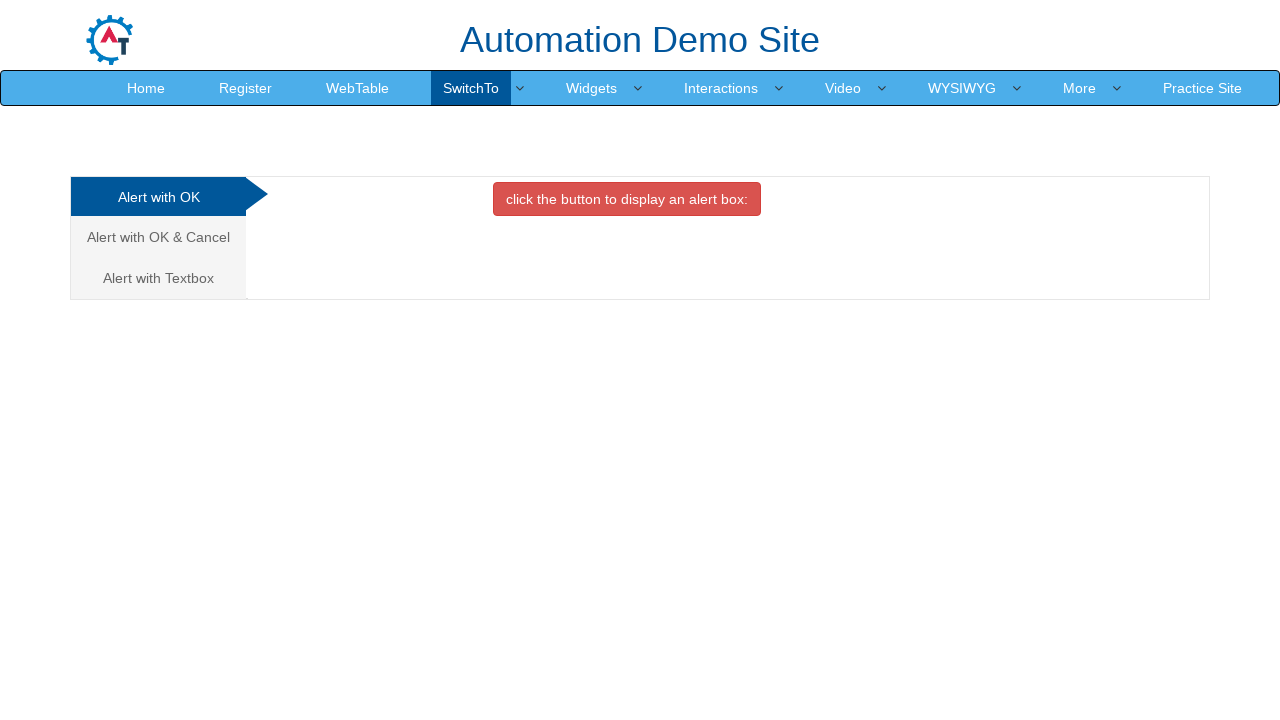

Clicked on 'Alert with Textbox' tab at (158, 278) on xpath=//a[text()='Alert with Textbox ']
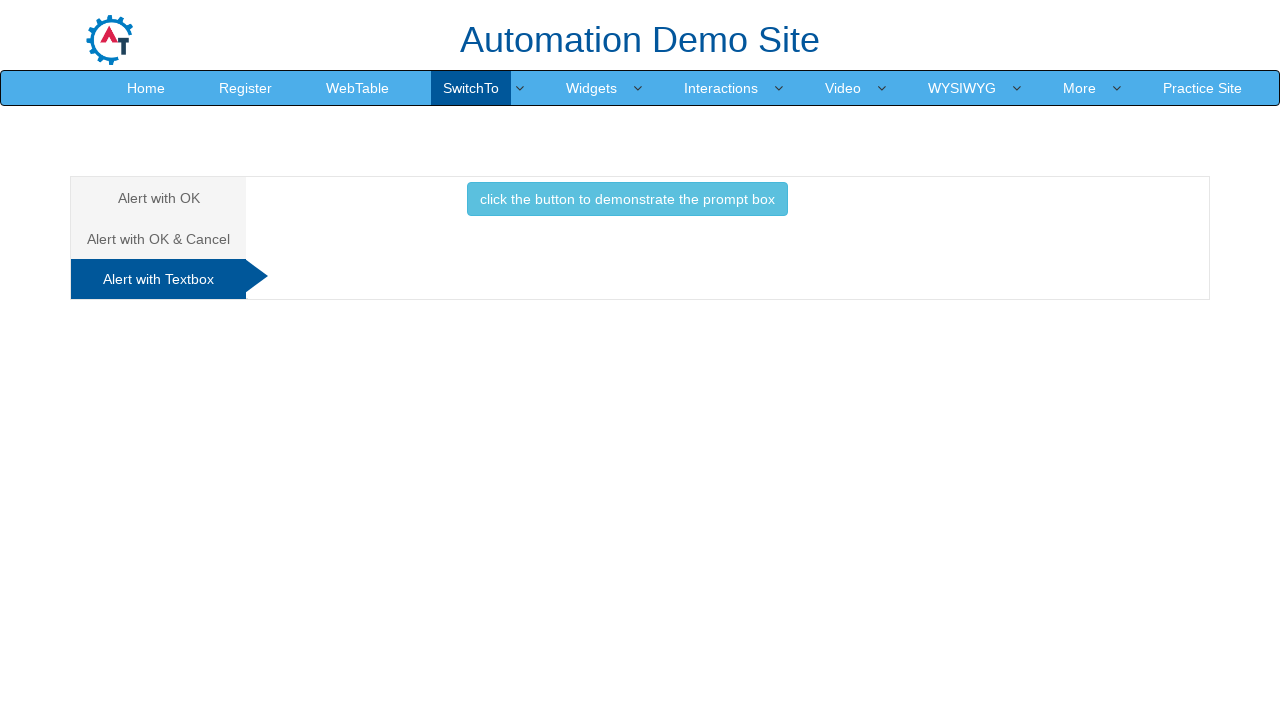

Clicked button to trigger prompt alert at (627, 199) on xpath=//button[@class='btn btn-info']
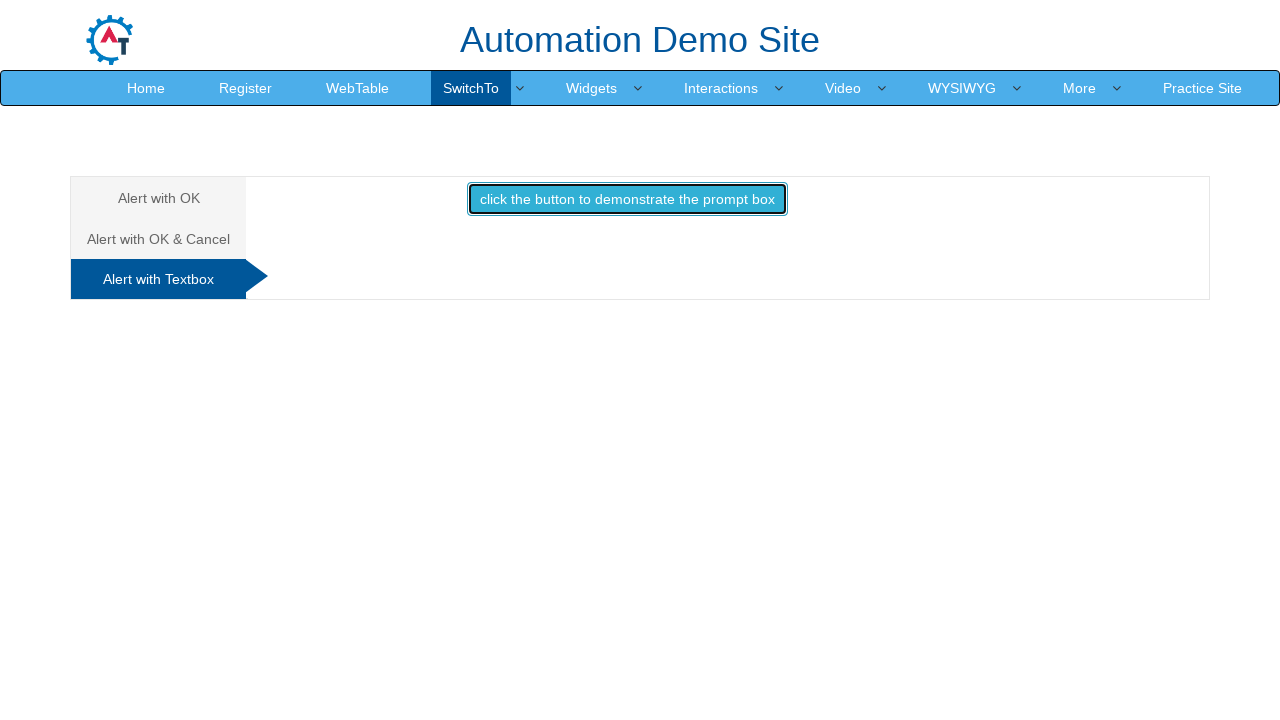

Set up dialog handler to accept prompt with text 'David'
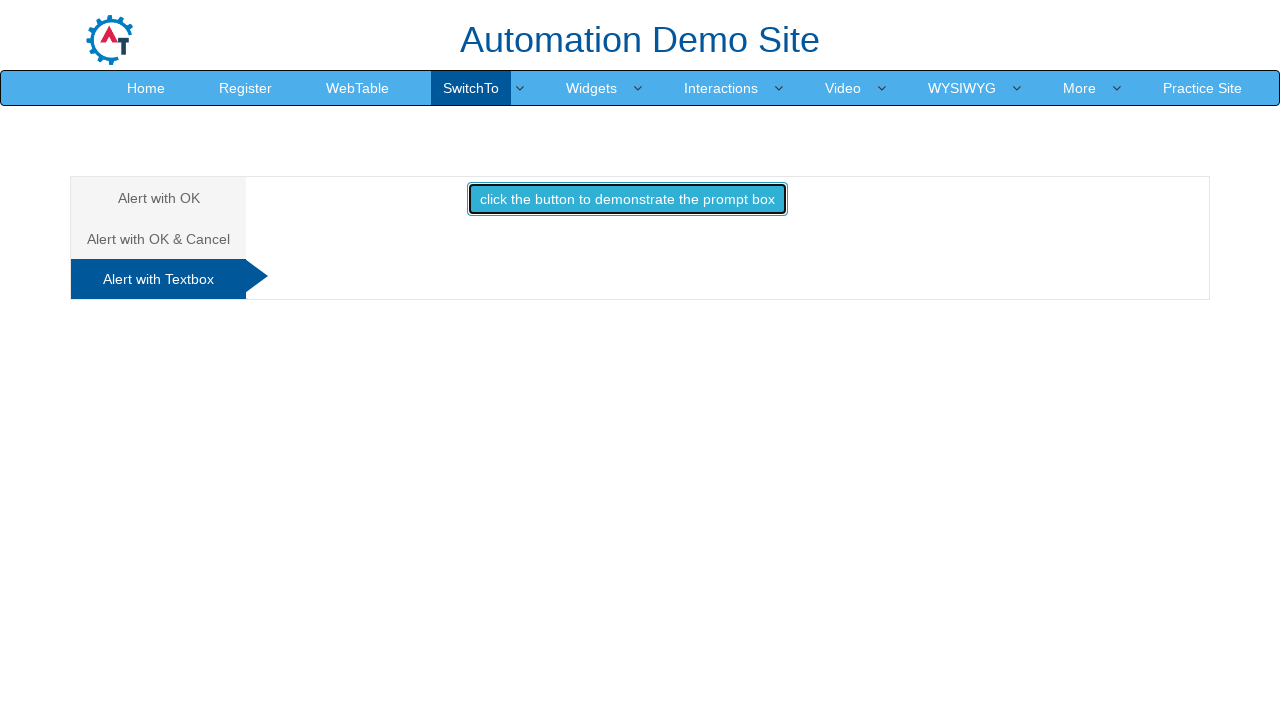

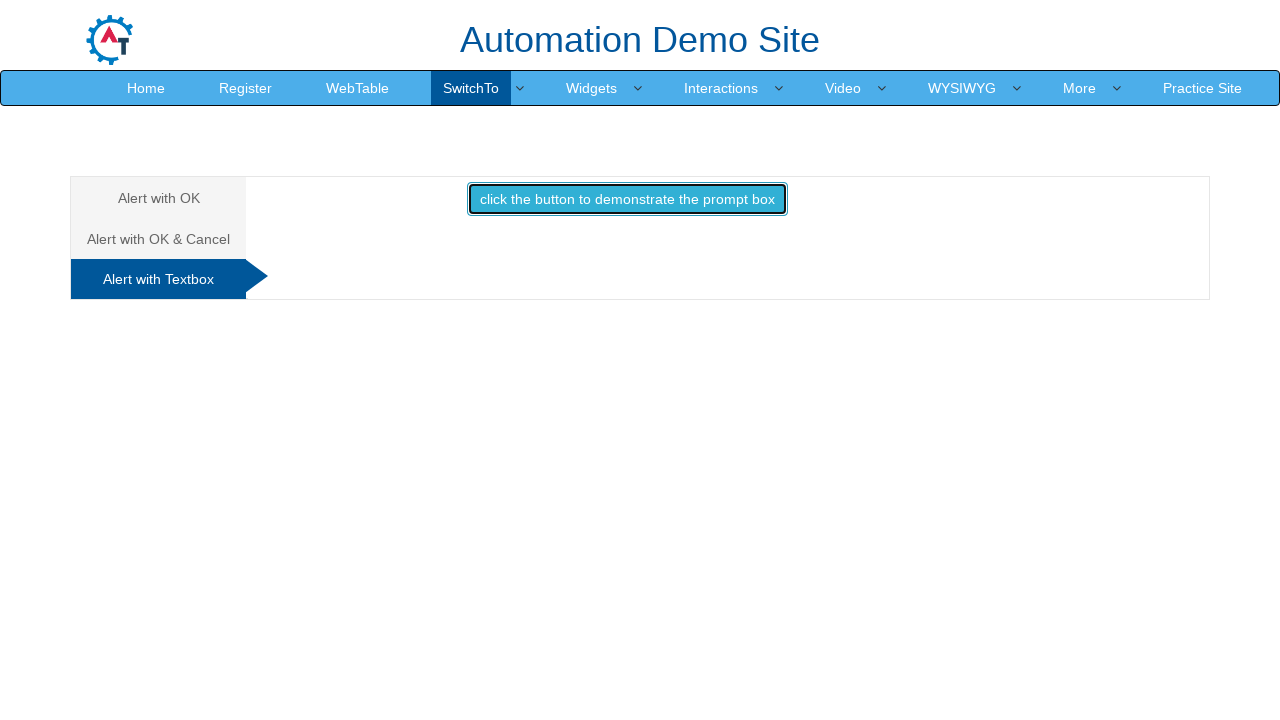